Tests JavaScript alert handling functionality by clicking various alert buttons and accepting/dismissing the alerts that appear

Starting URL: https://demoqa.com/alerts

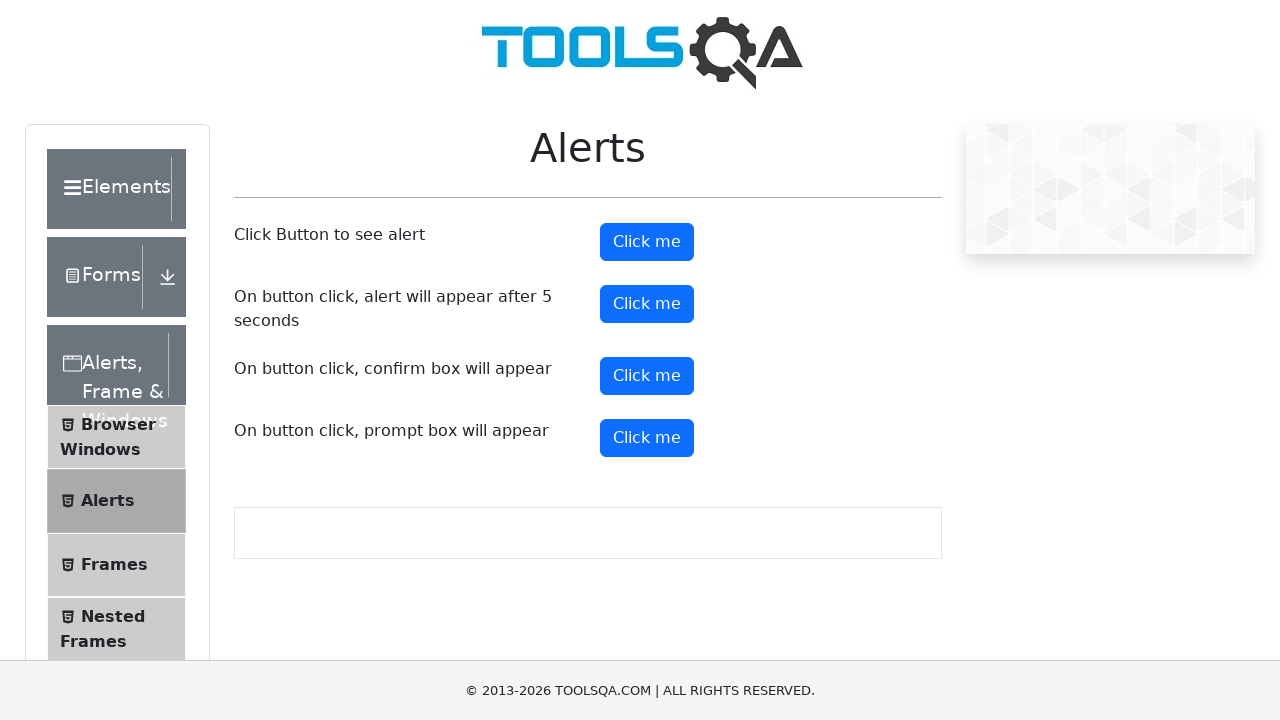

Set viewport size to 1920x1080
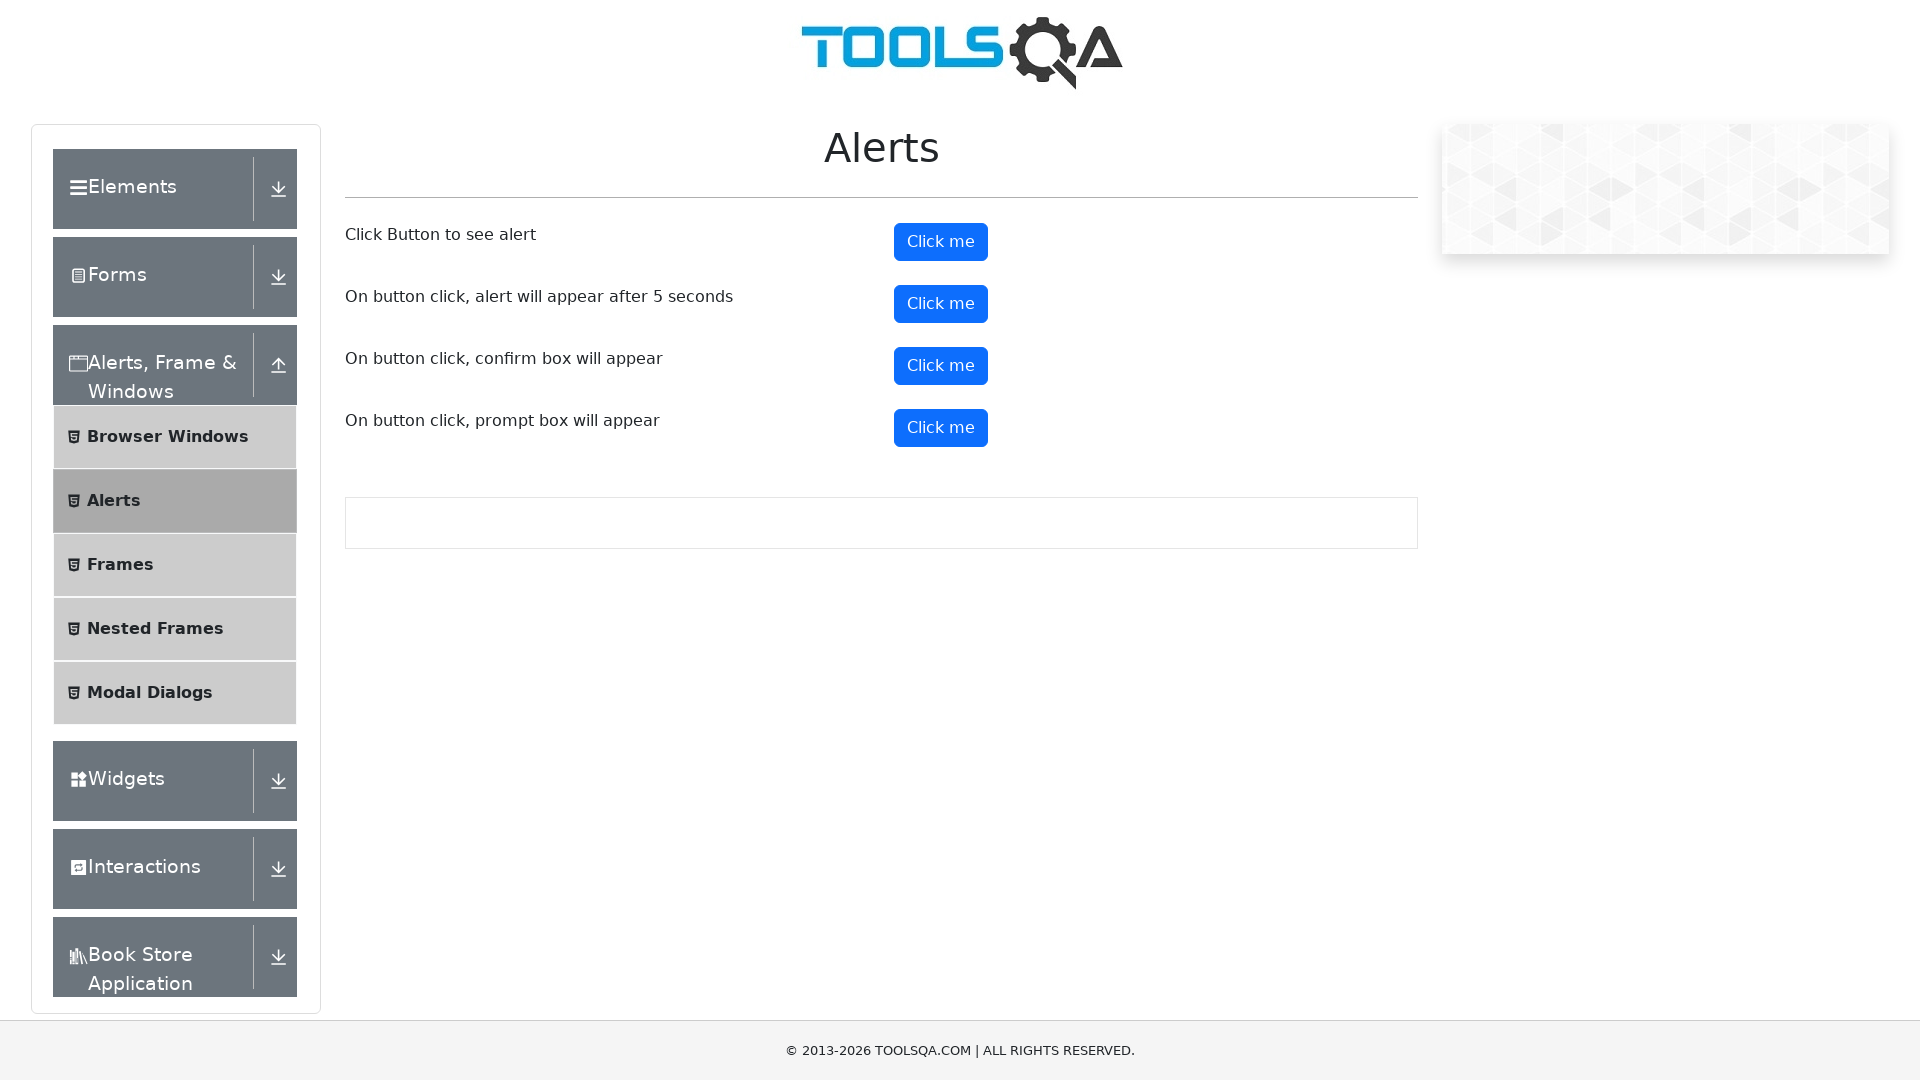

Clicked the first alert button at (941, 242) on #alertButton
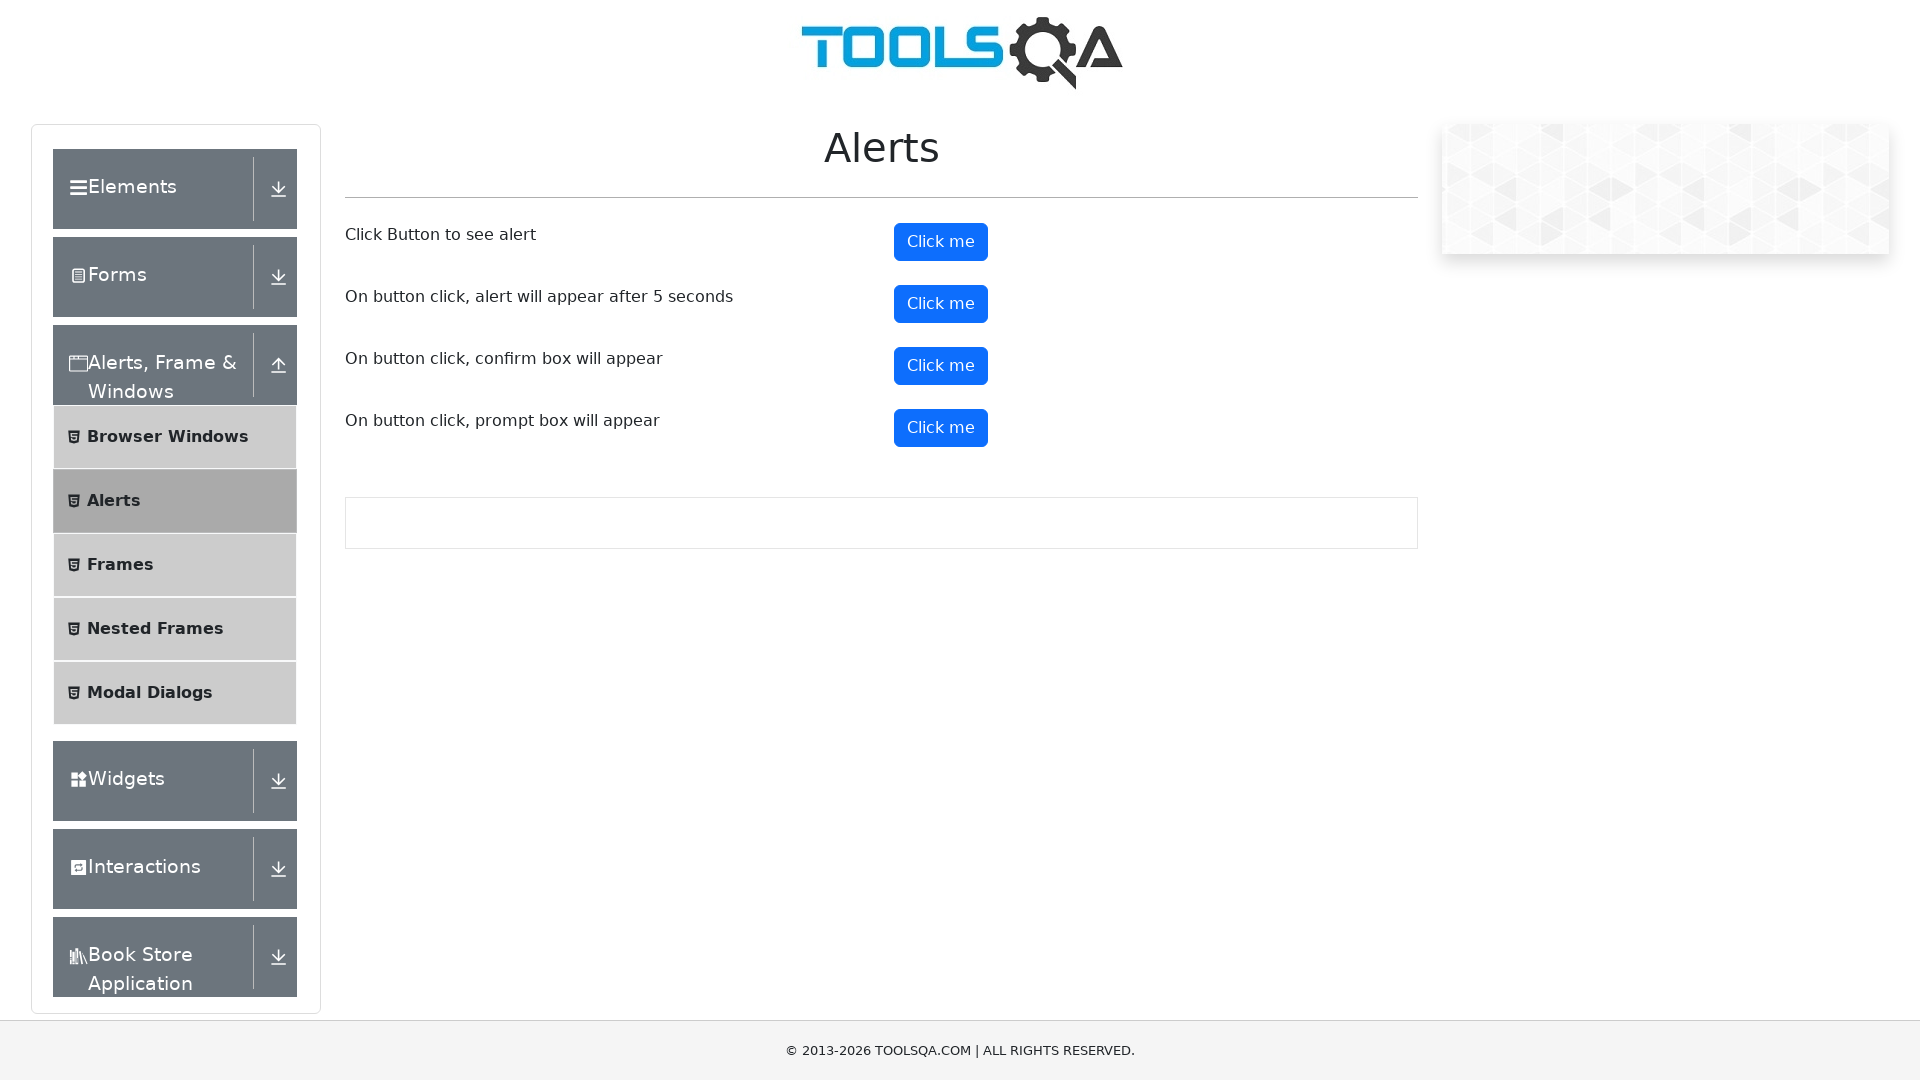

Set up dialog handler to accept alerts
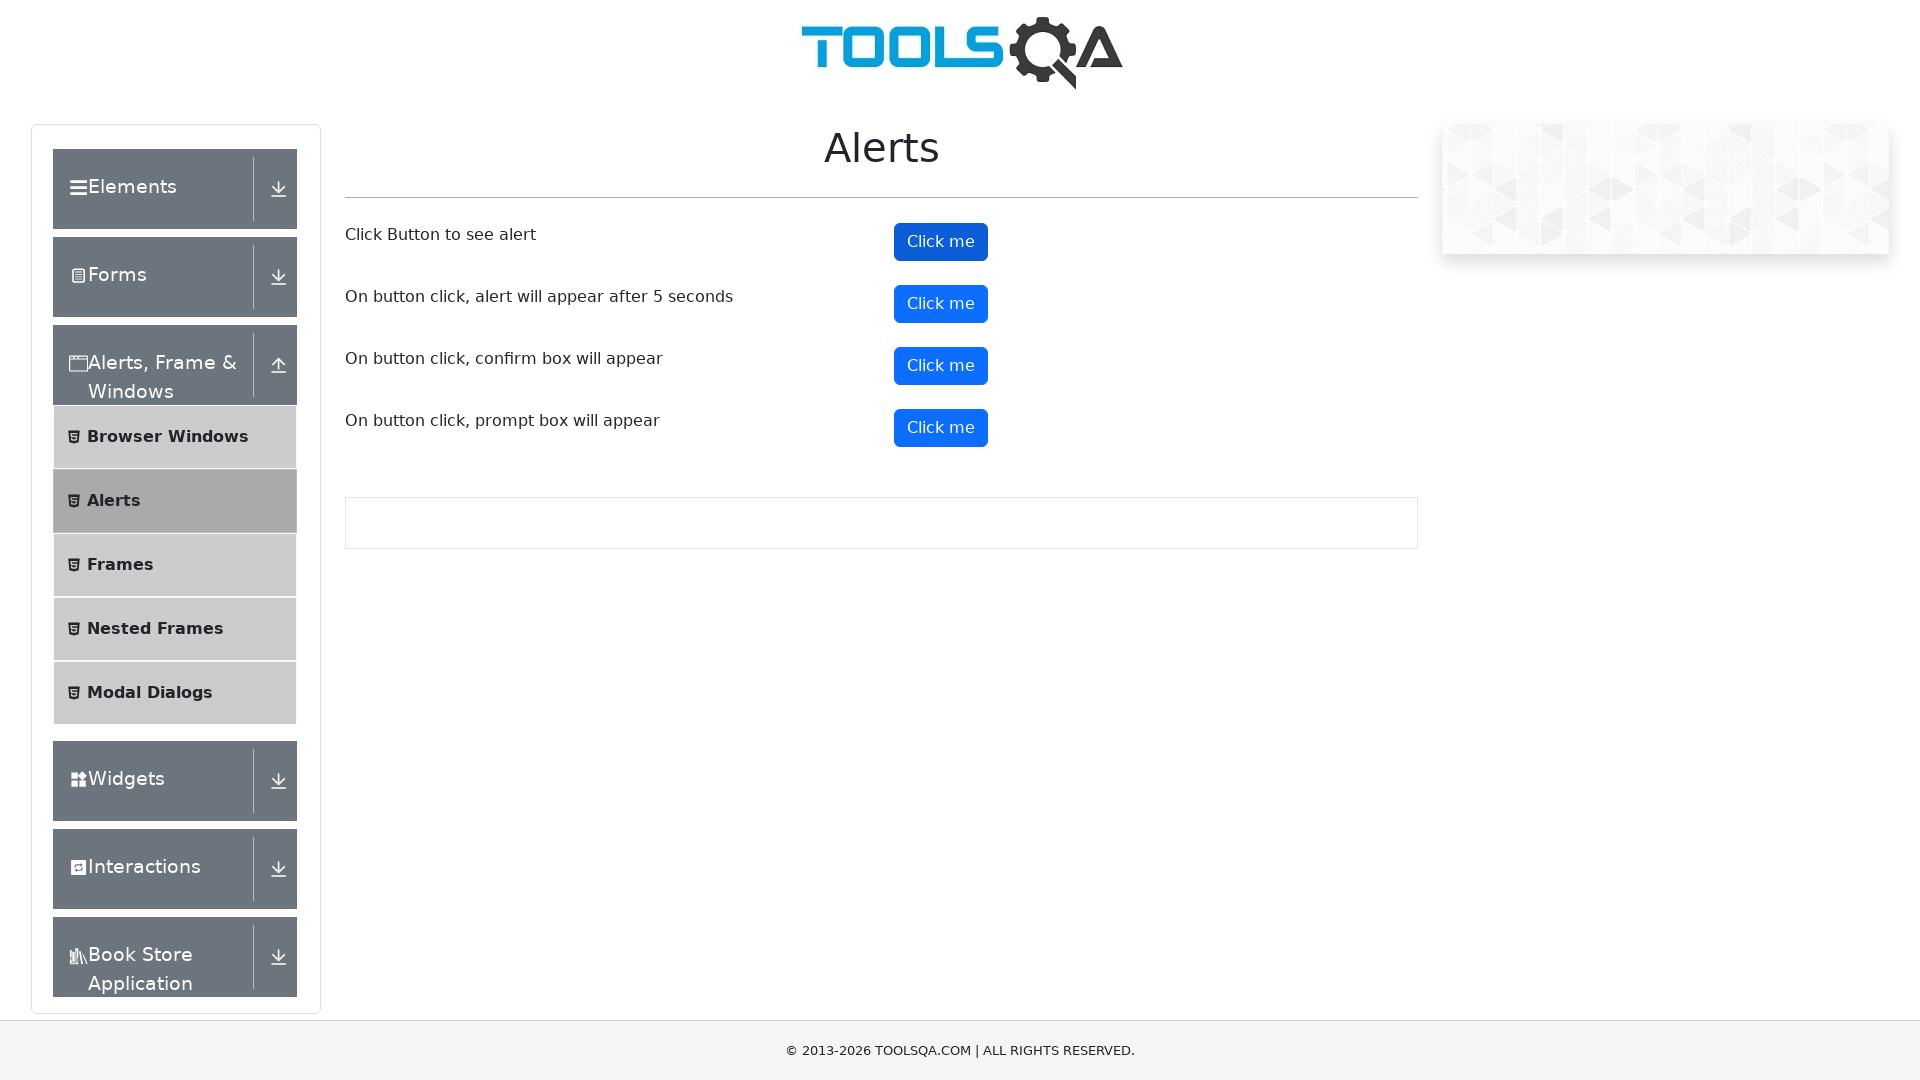

Waited for alert to appear and be handled
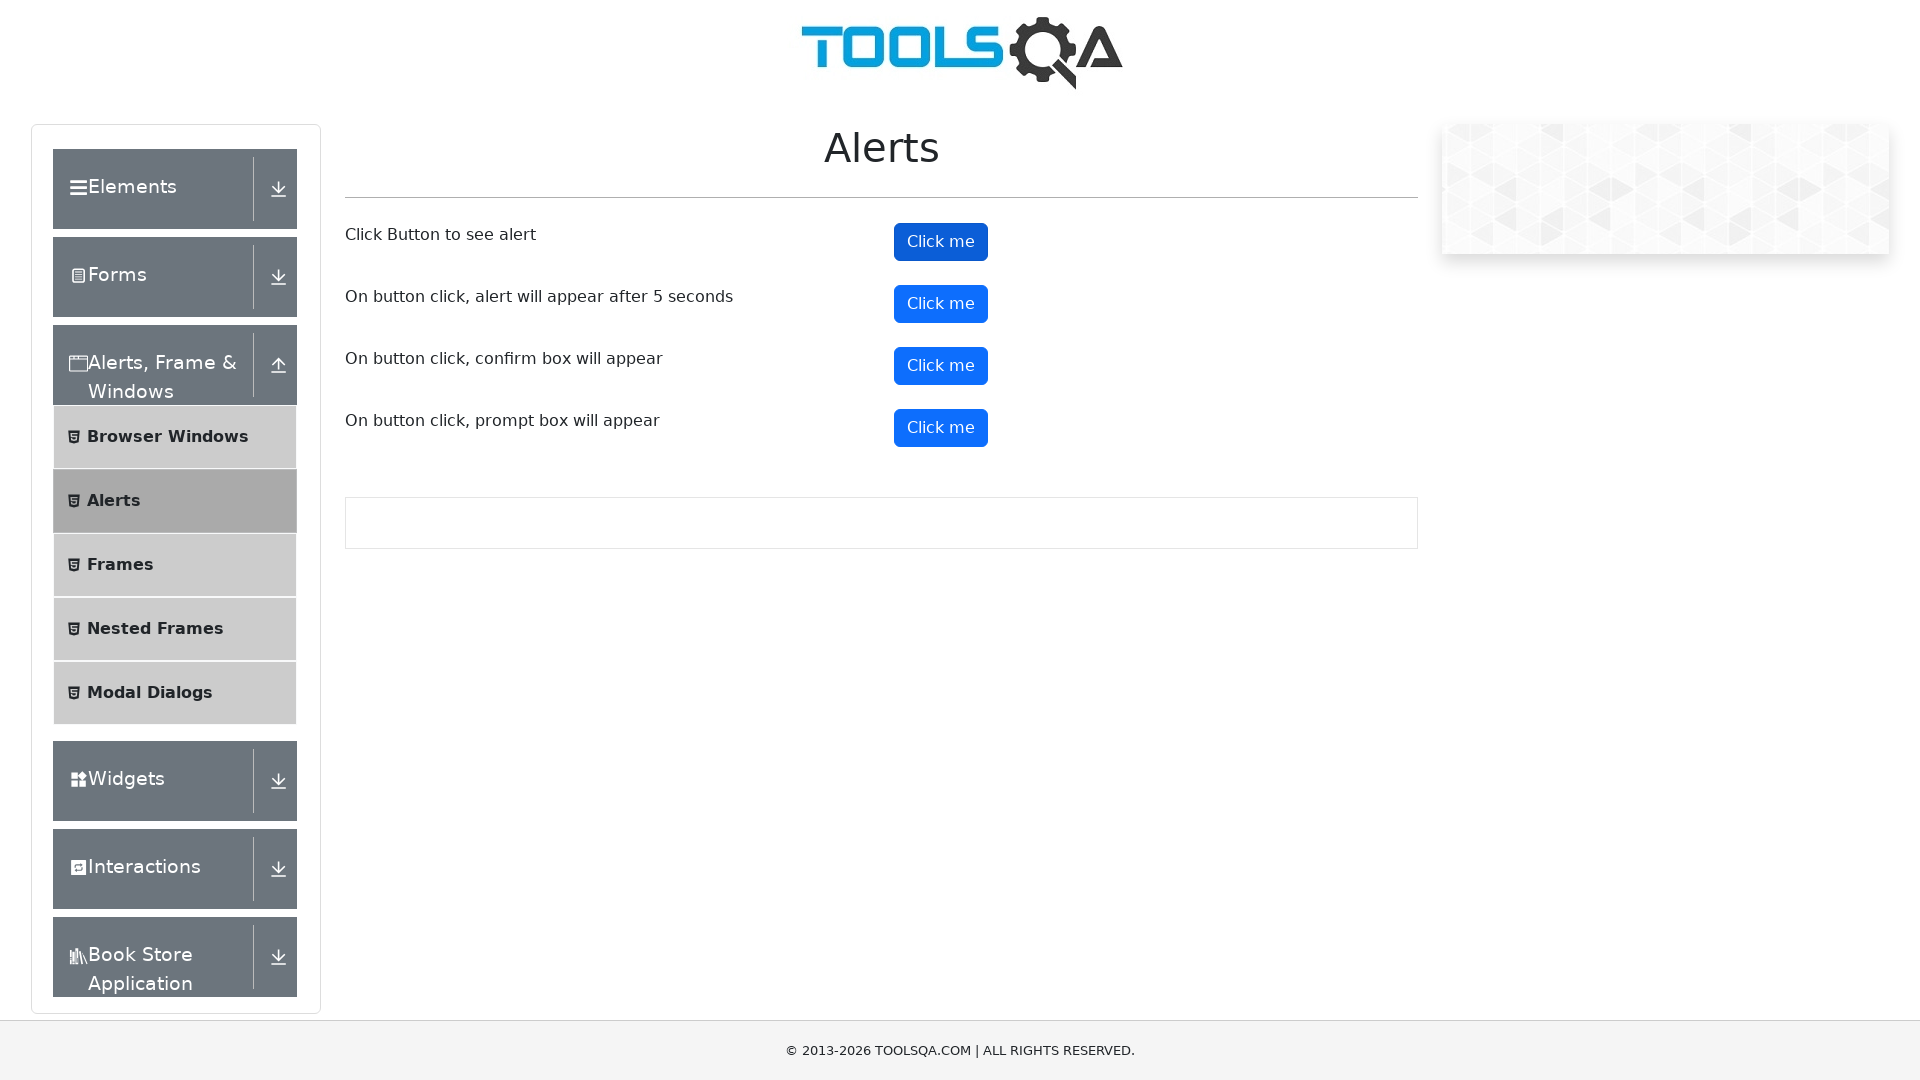

Clicked the timer alert button (5 second delay) at (941, 304) on #timerAlertButton
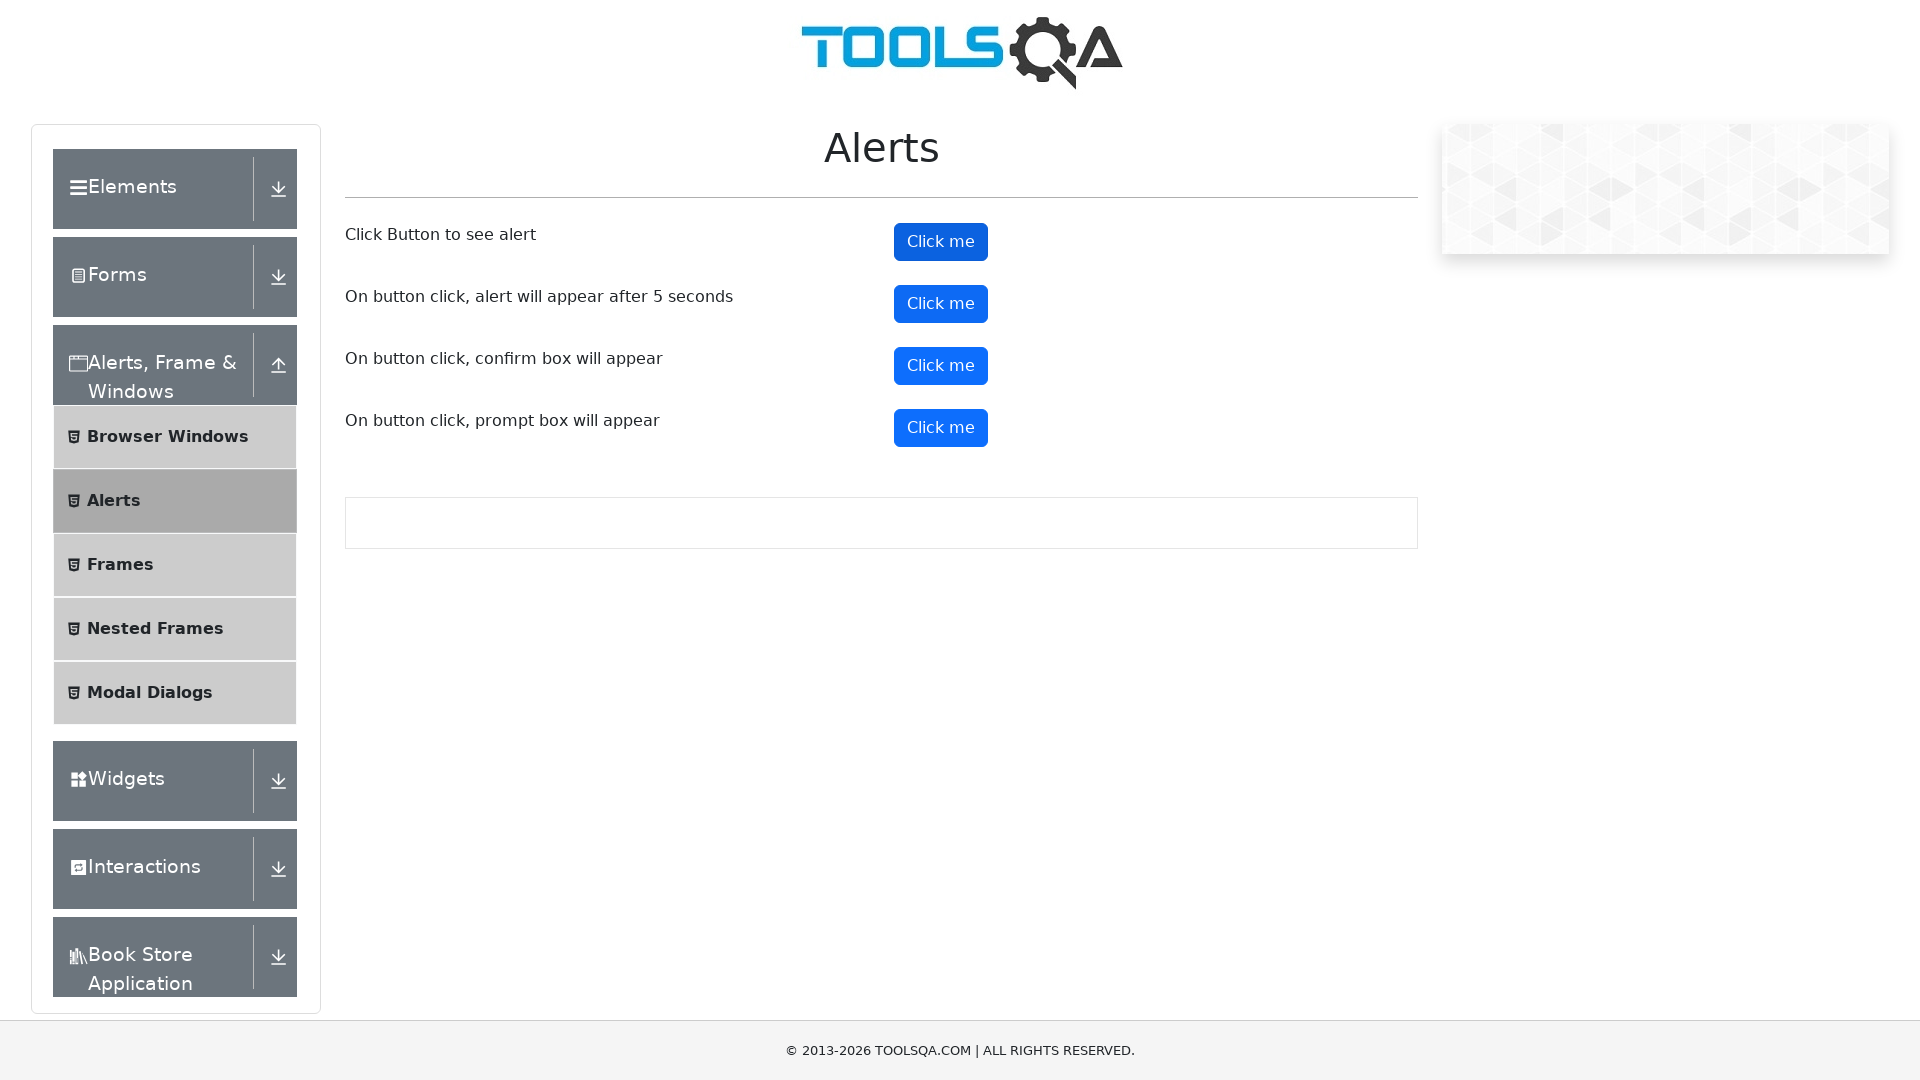

Waited for timed alert to appear and be handled
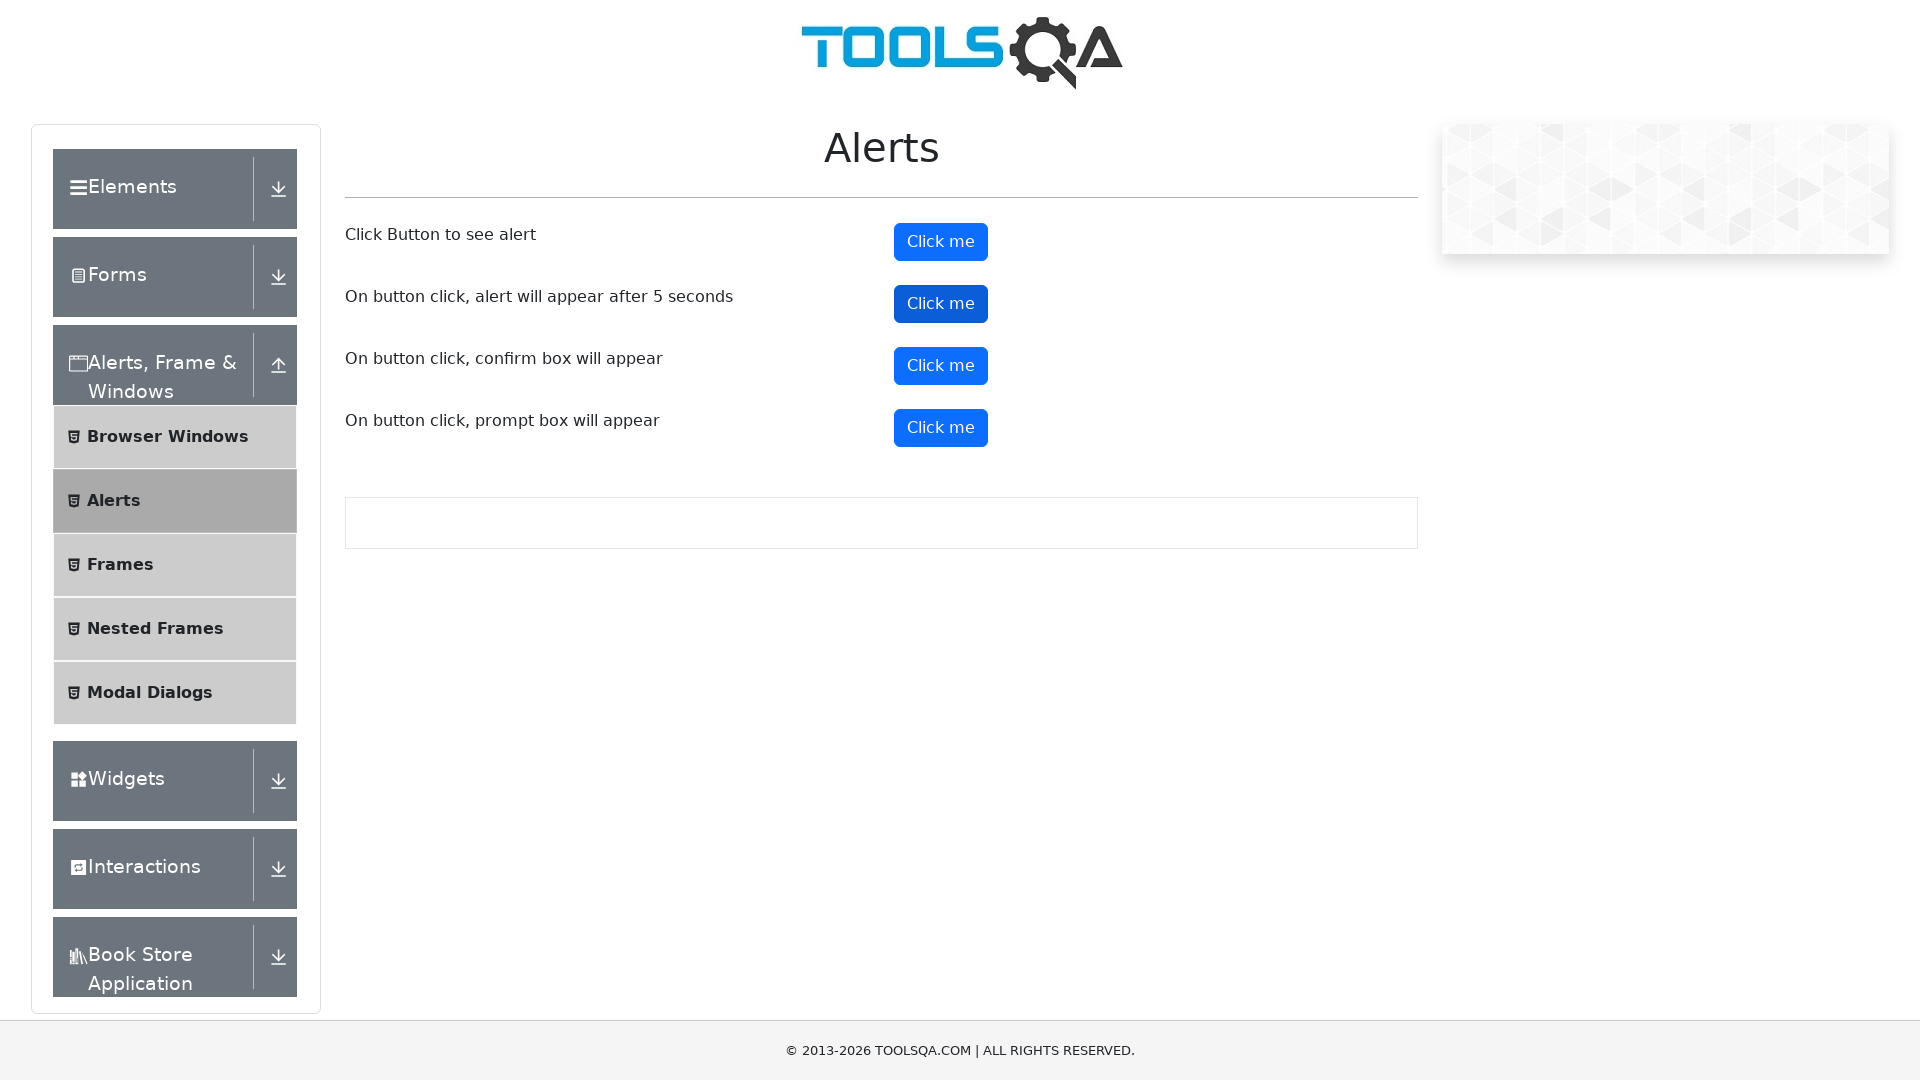

Clicked the confirm button at (941, 366) on #confirmButton
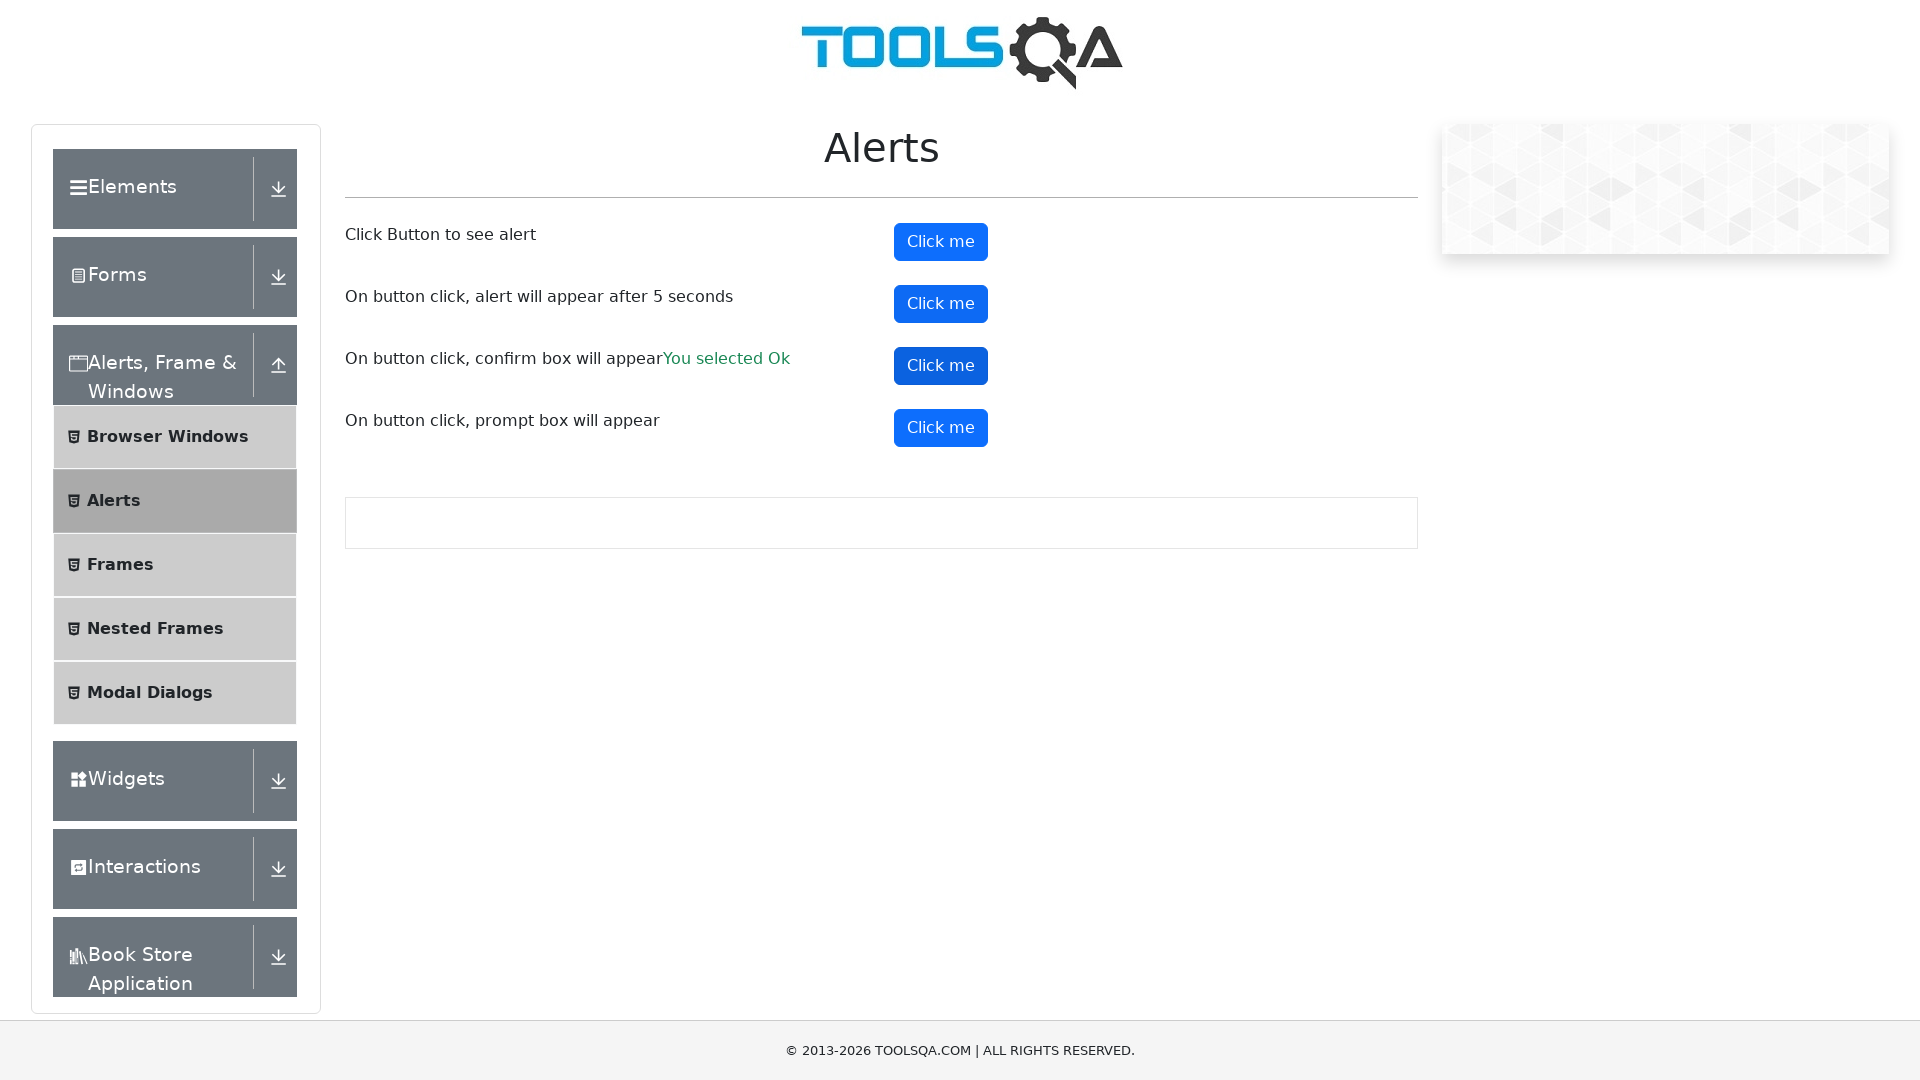

Waited for confirm dialog to be handled
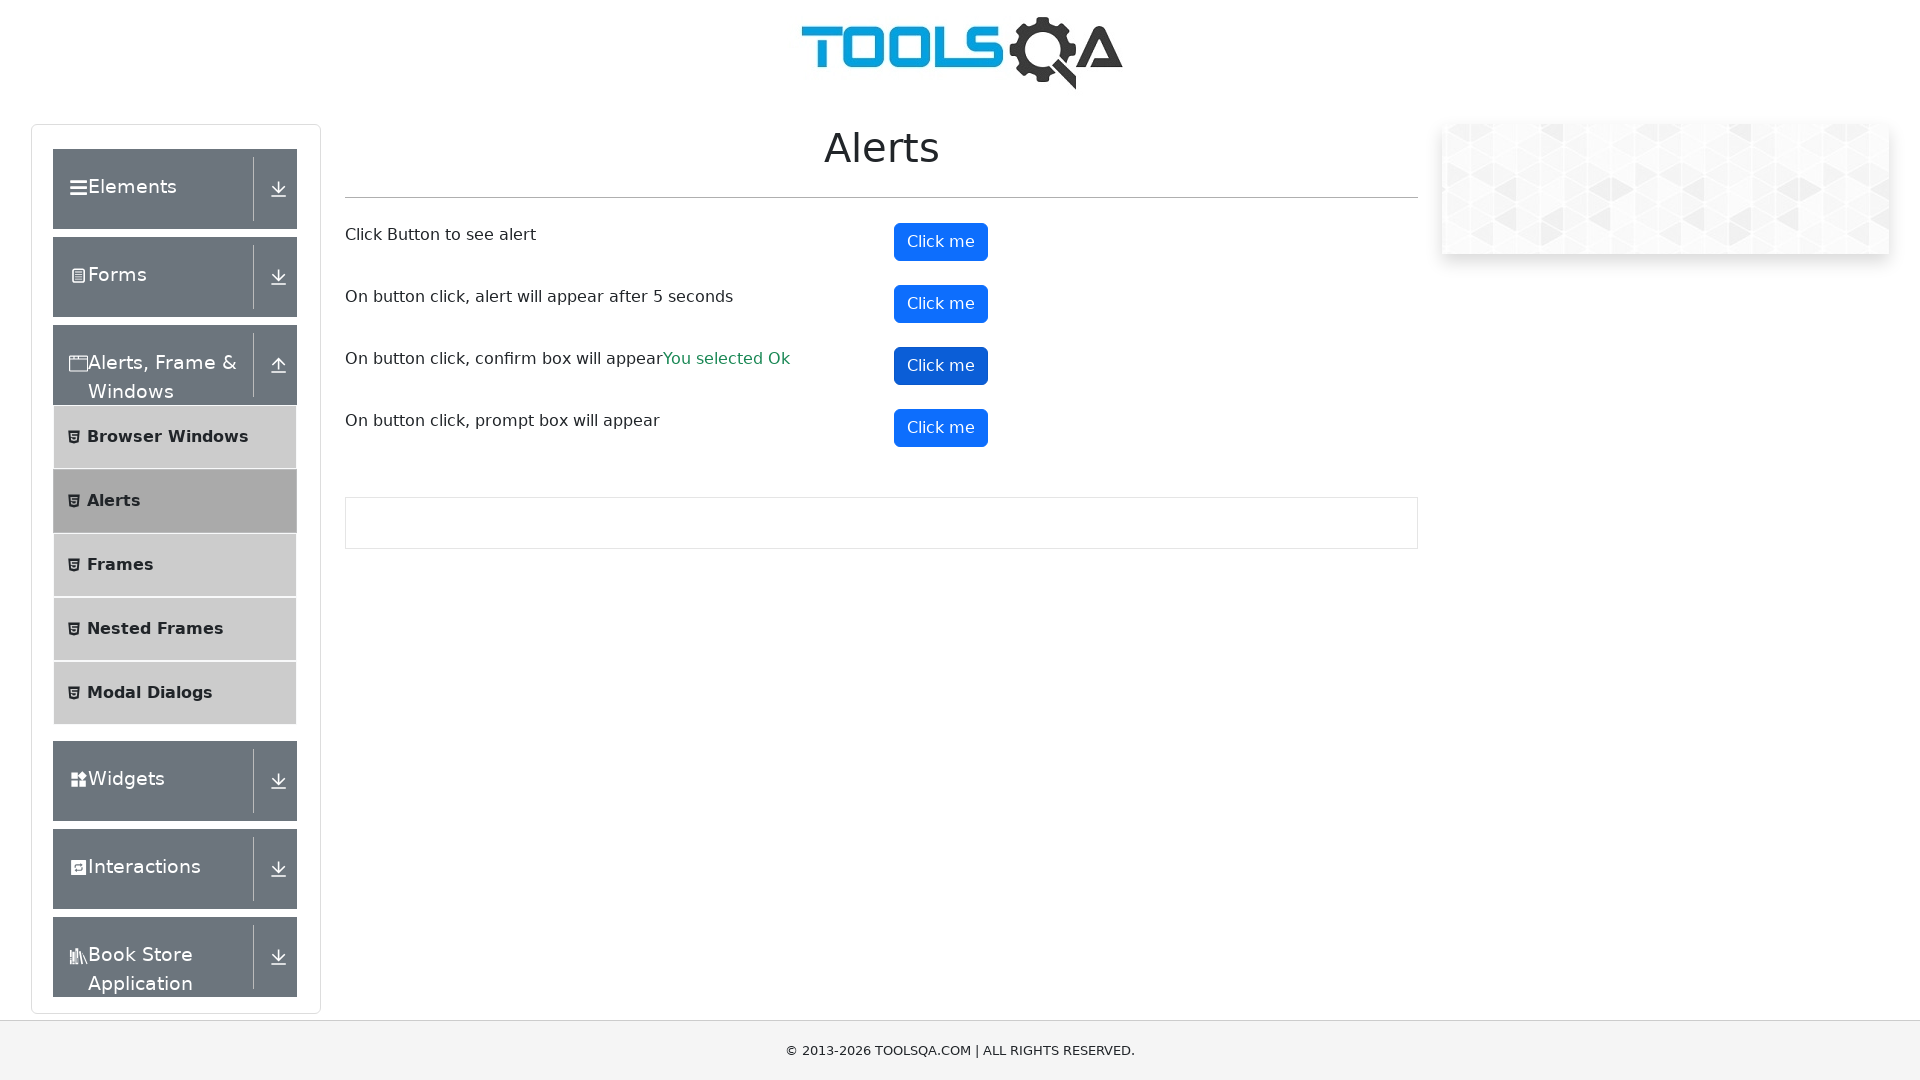

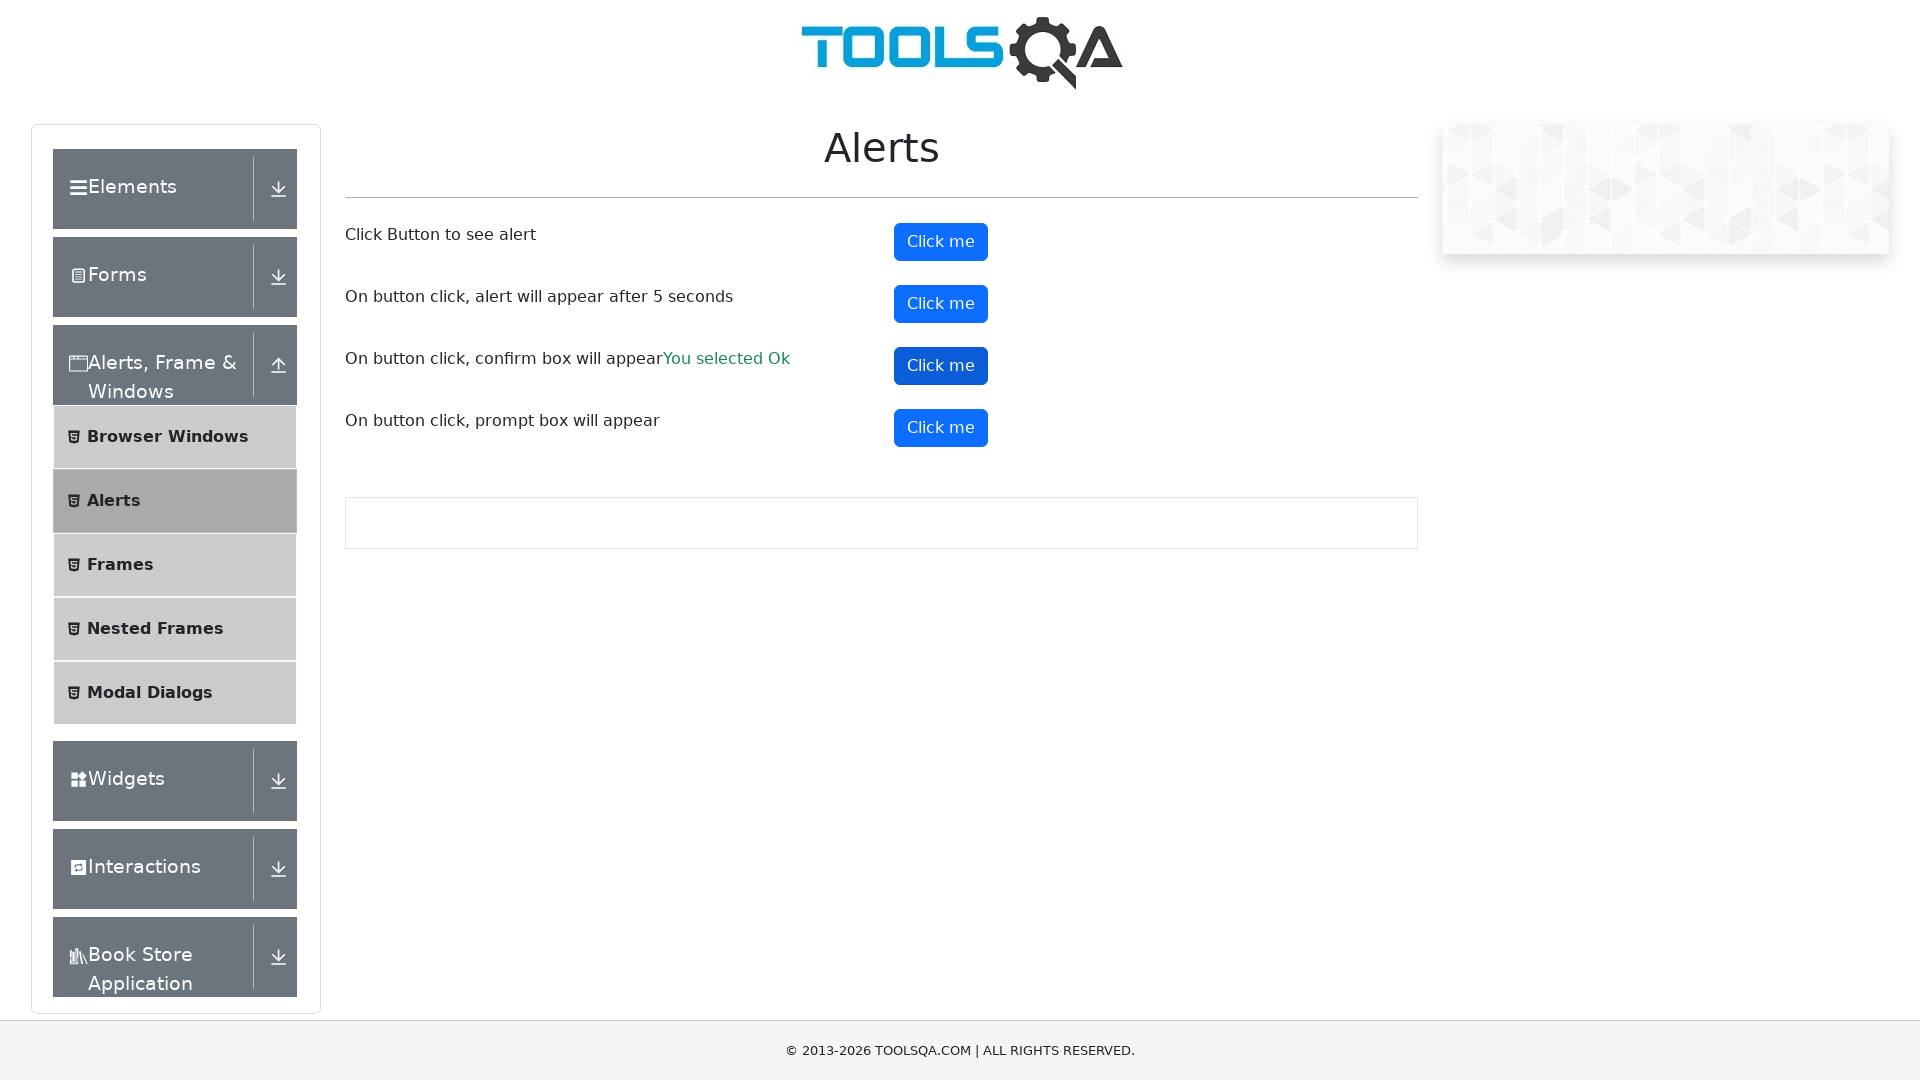